Tests file download functionality by clicking a download button on a file handling practice page

Starting URL: https://www.leafground.com/file.xhtml

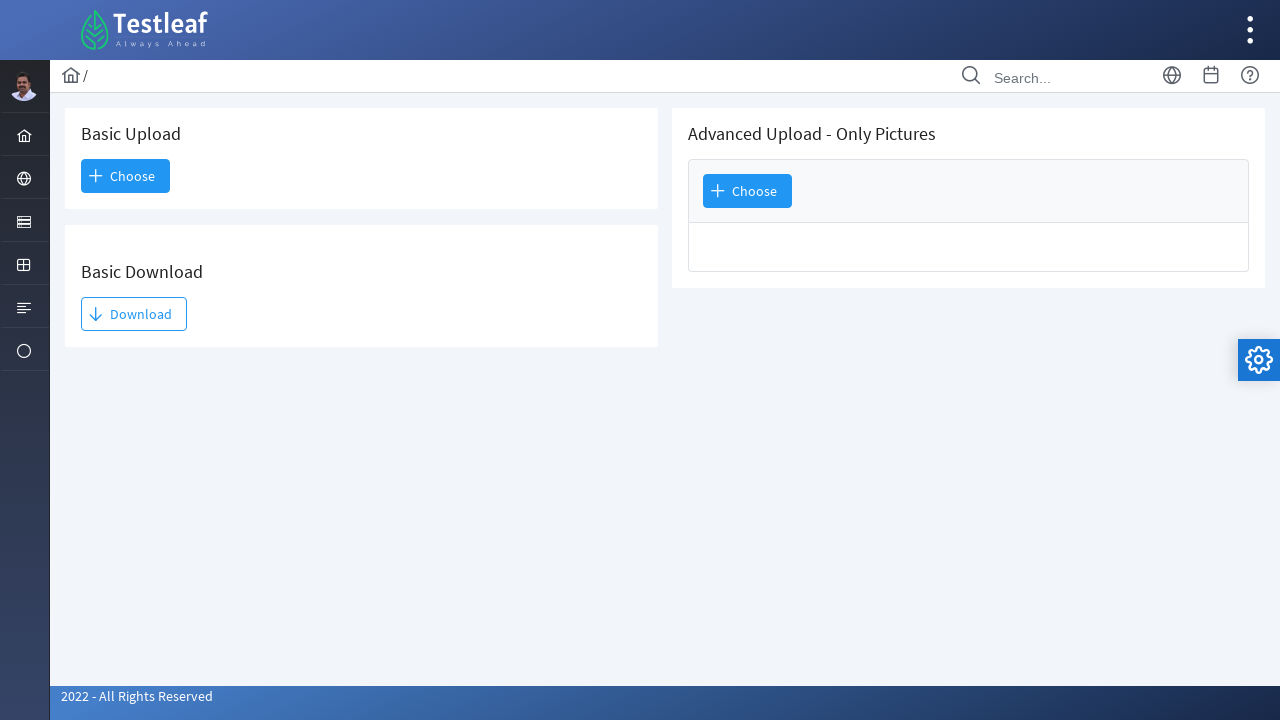

Clicked download button to initiate file download at (134, 314) on xpath=//*[@id='j_idt93:j_idt95']/span[2]
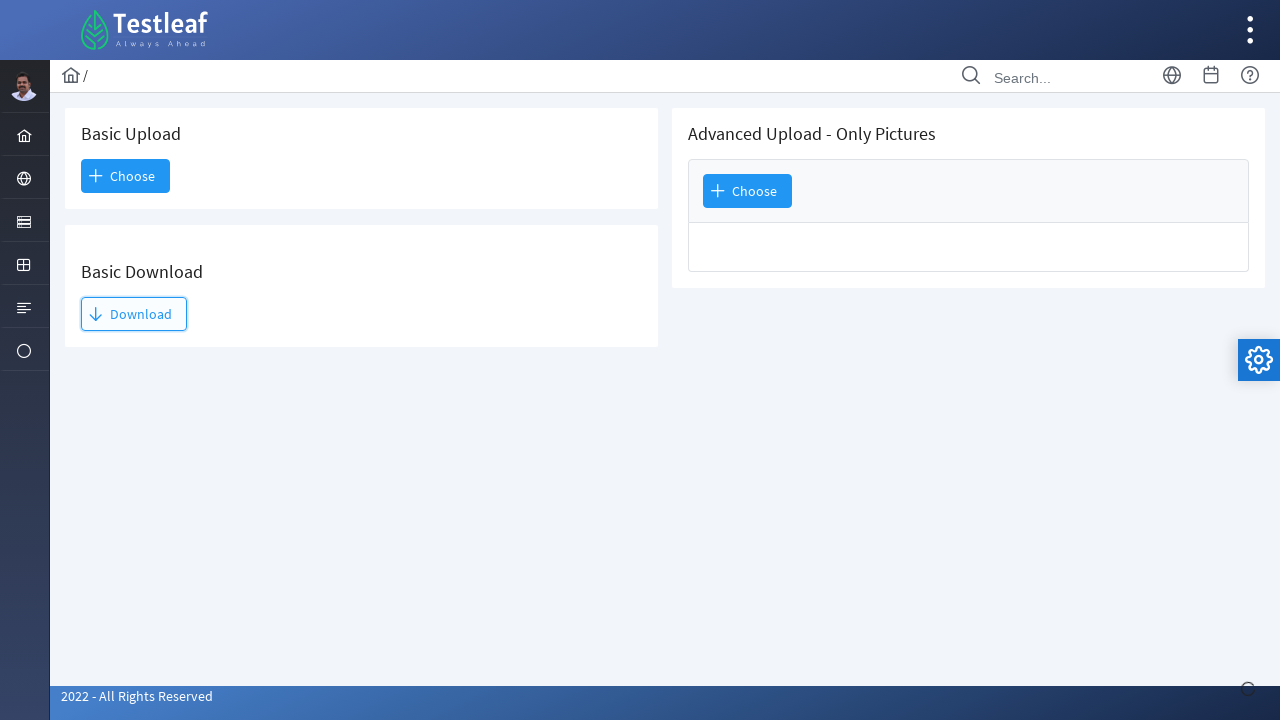

Waited 2 seconds for download to initiate
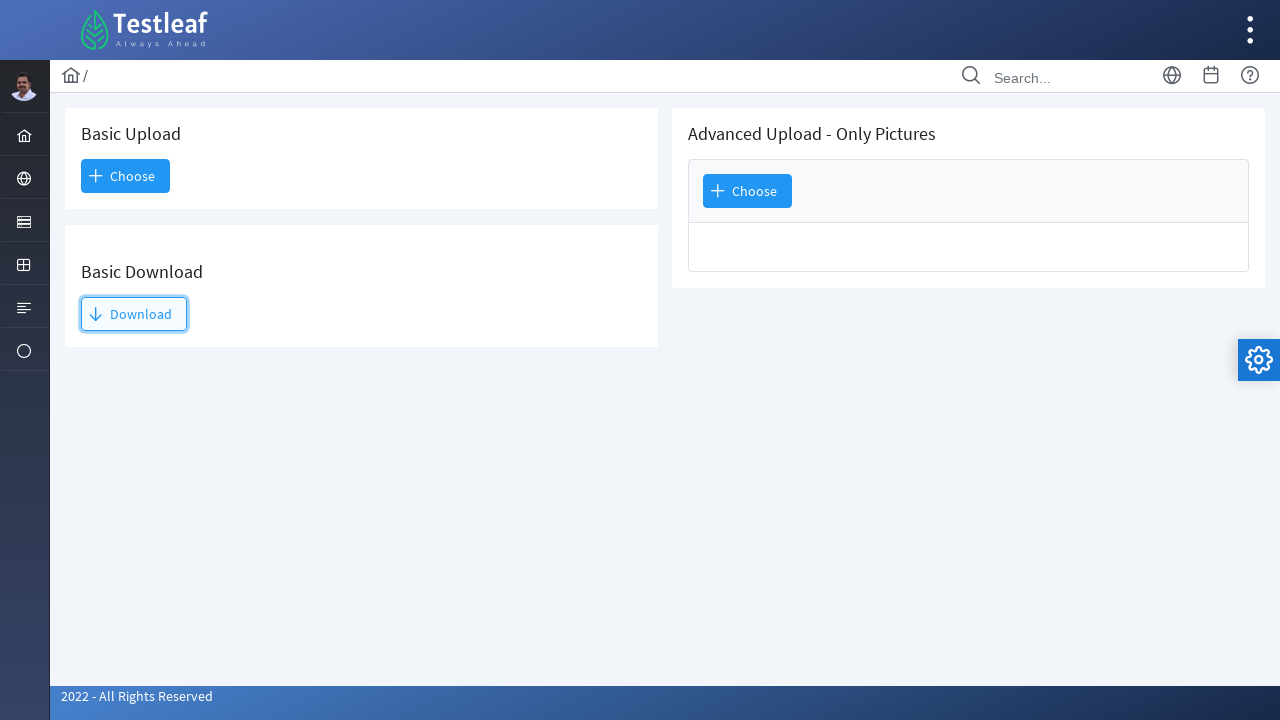

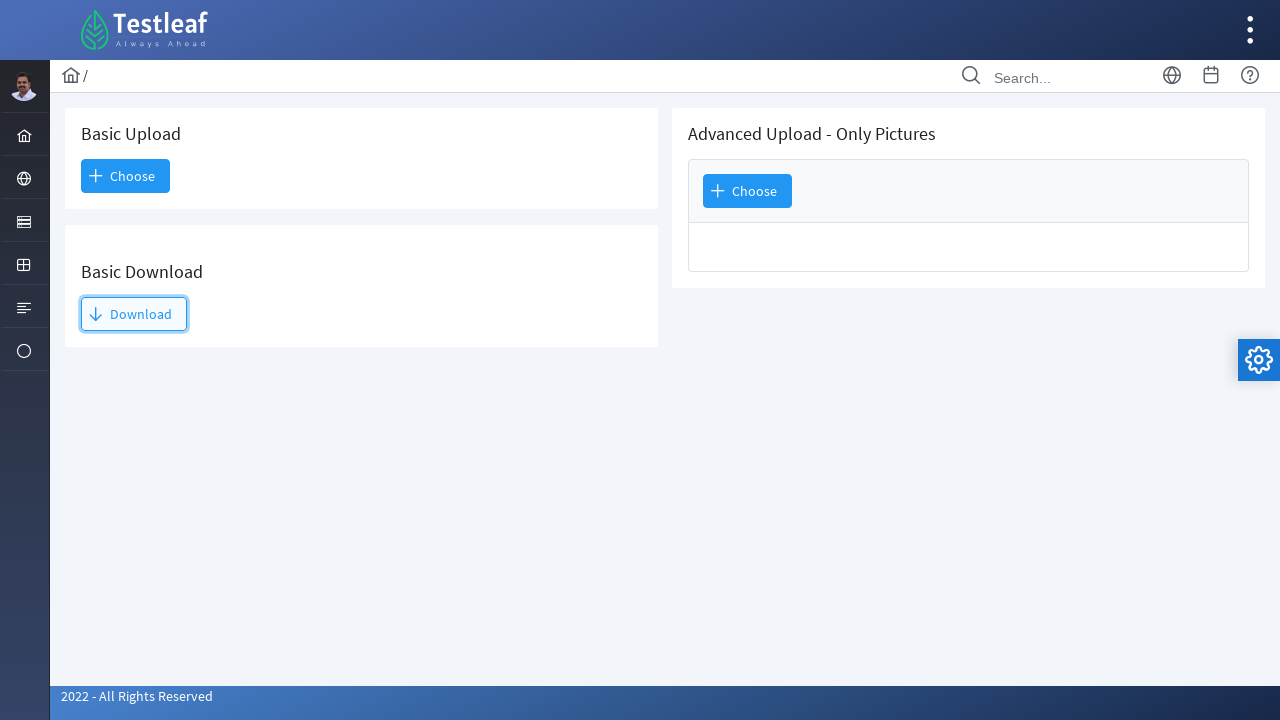